Tests adding uppercase task "A" to existing category "1"

Starting URL: http://qa-assignment.oblakogroup.ru/board/:nil21

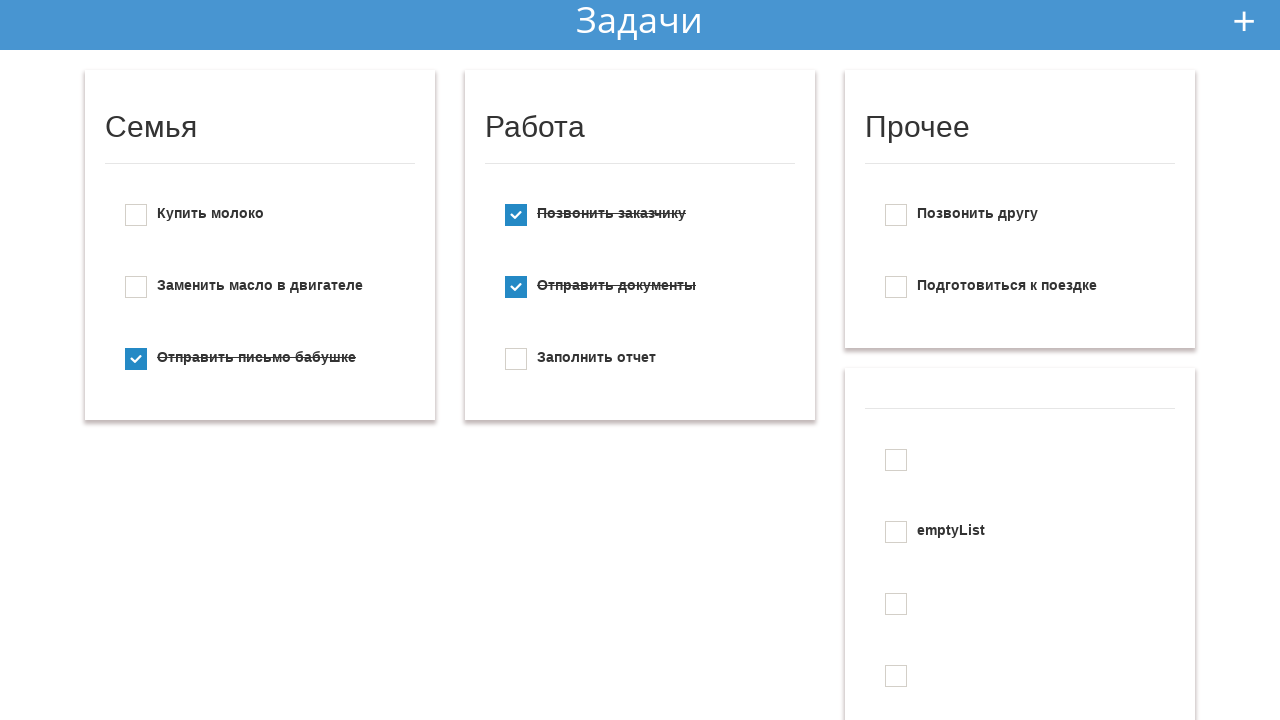

Clicked add new todo button at (1244, 21) on #add_new_todo
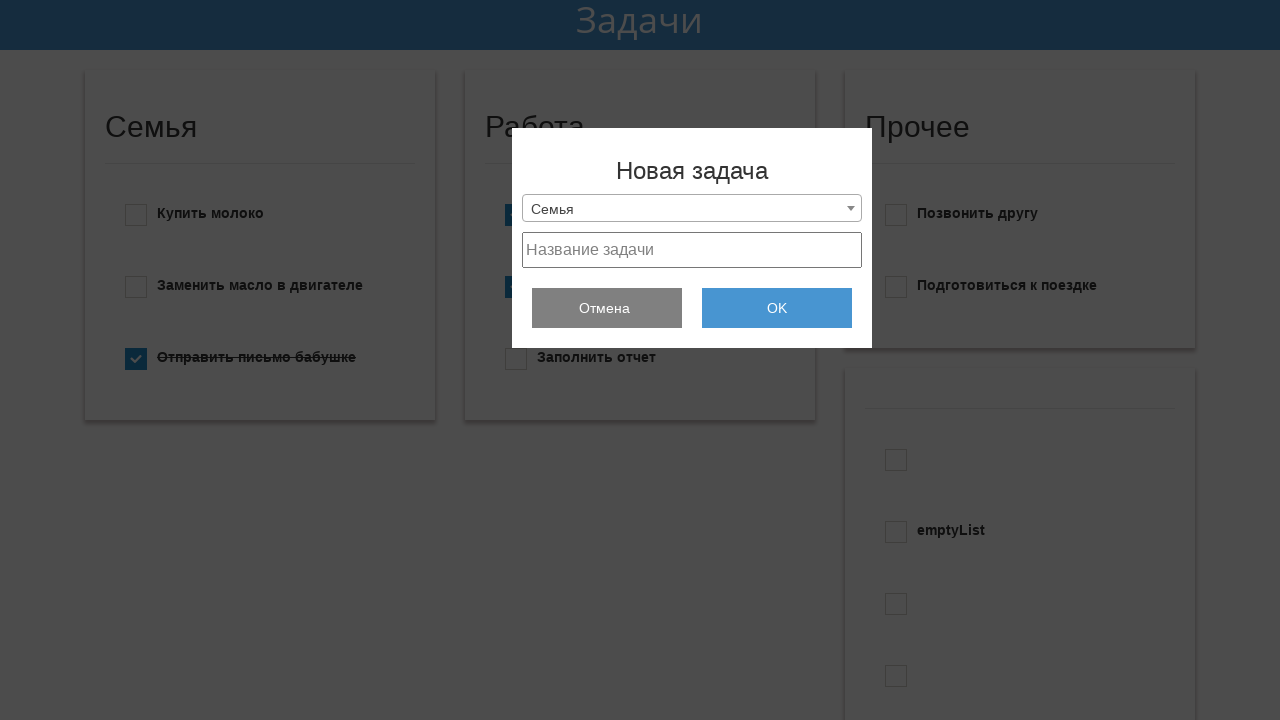

Clicked dropdown menu at (692, 208) on .selection
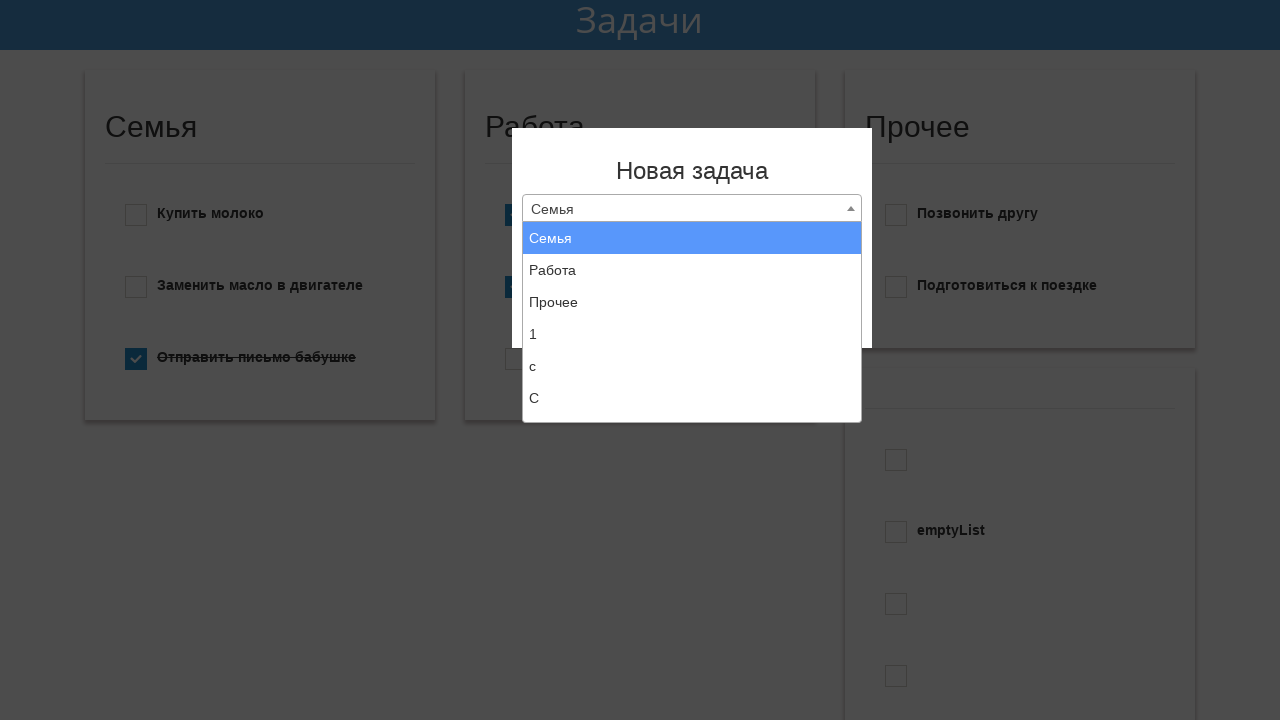

Selected 'Create new list' option from dropdown at (692, 406) on xpath=//li[text()='Создать новый список']
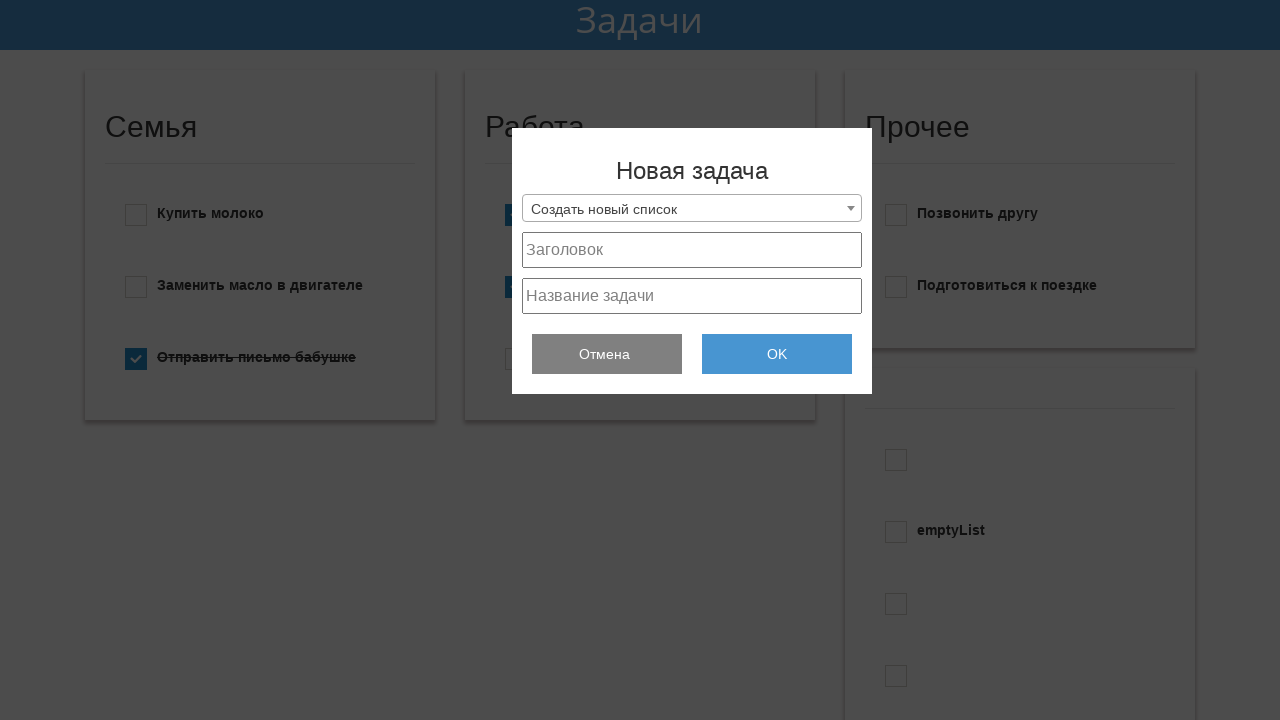

Clicked list title field at (692, 250) on #project_title
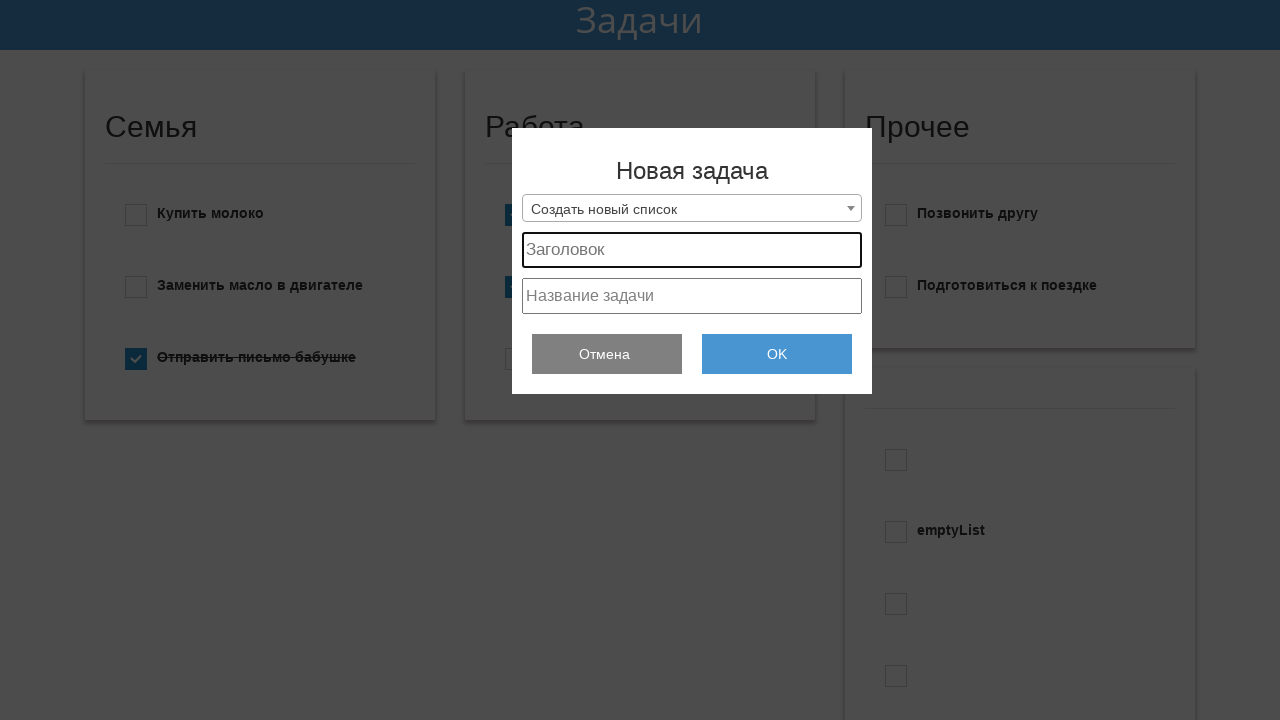

Filled list title field with category '1' on #project_title
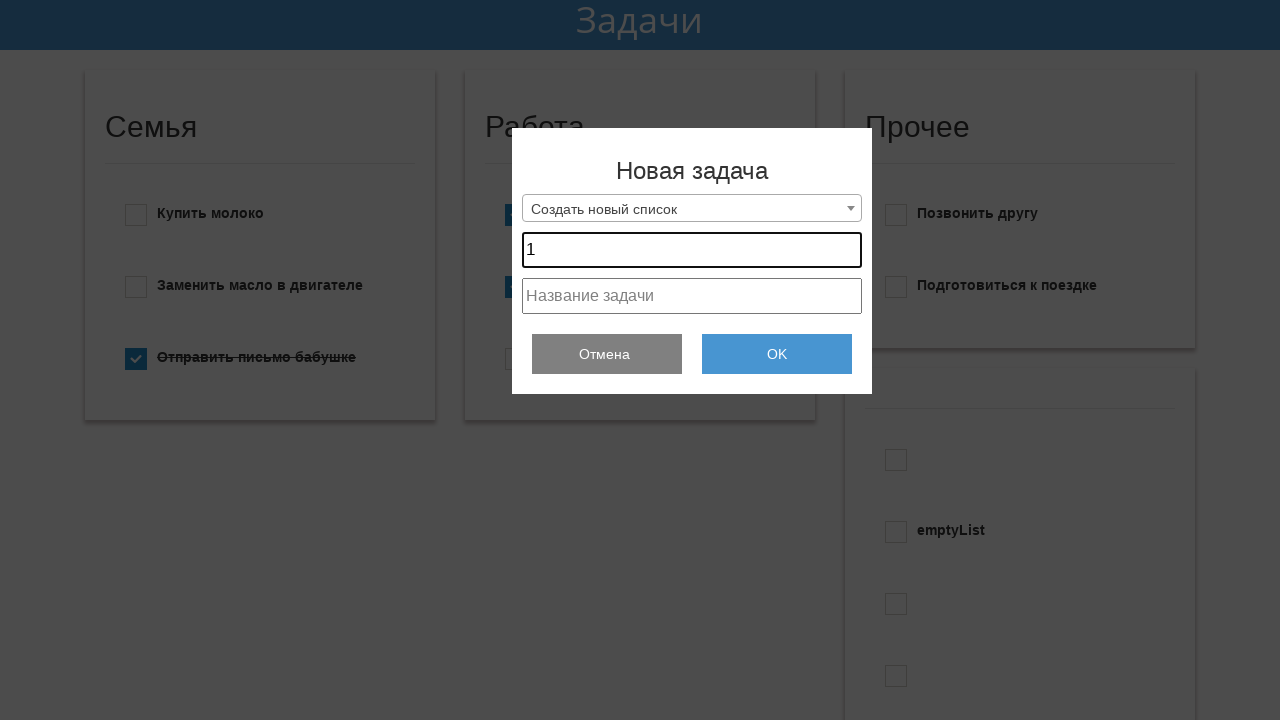

Clicked task field at (692, 296) on #project_text
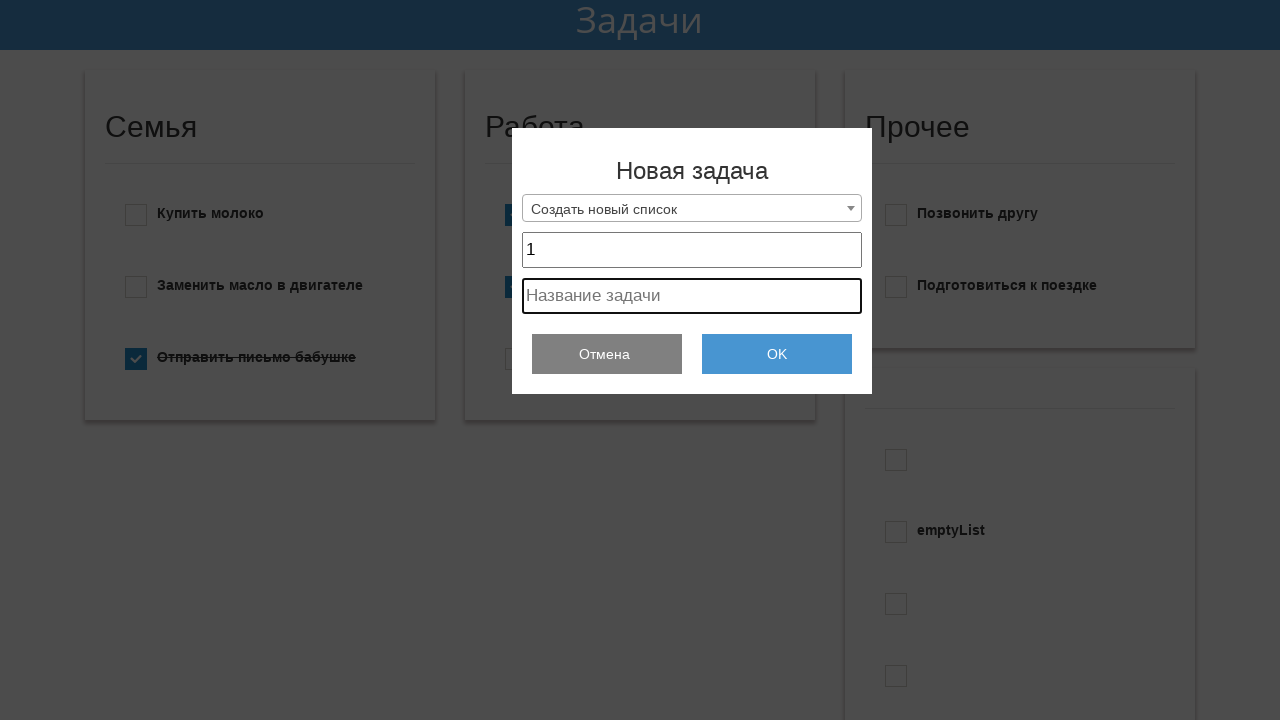

Filled task field with uppercase task 'A' on #project_text
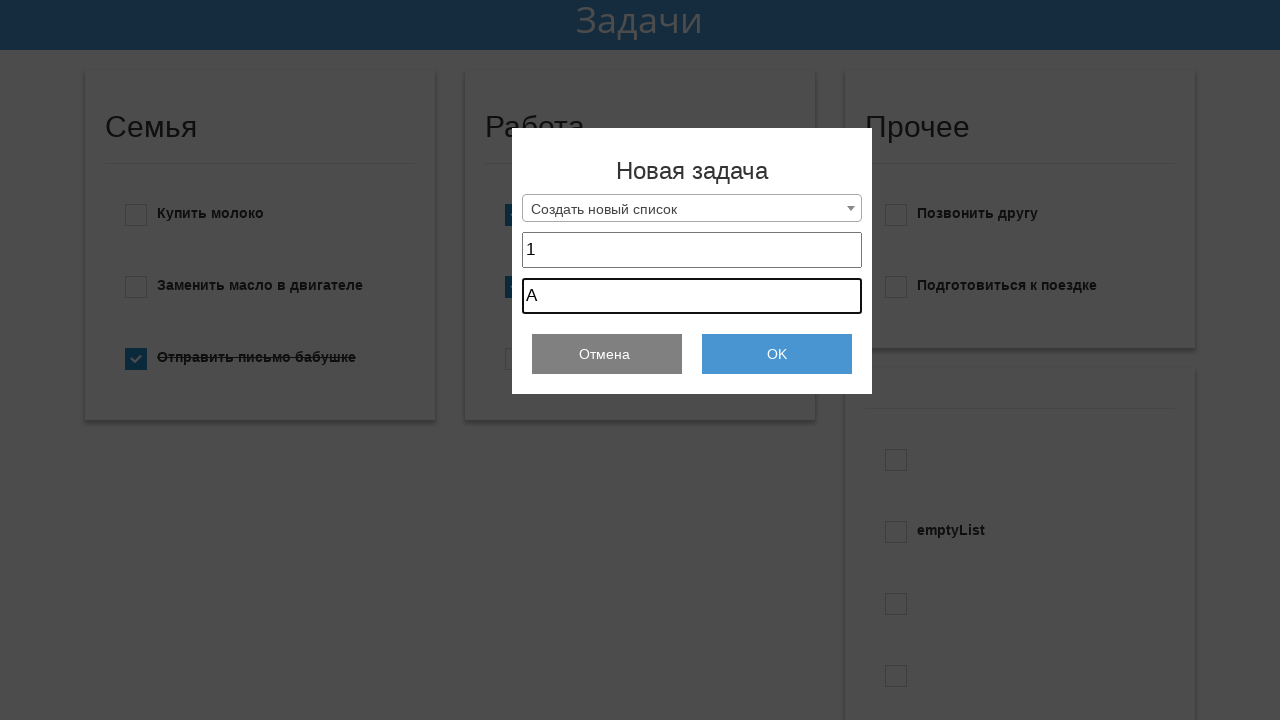

Clicked OK button to add task at (777, 354) on .add_todo
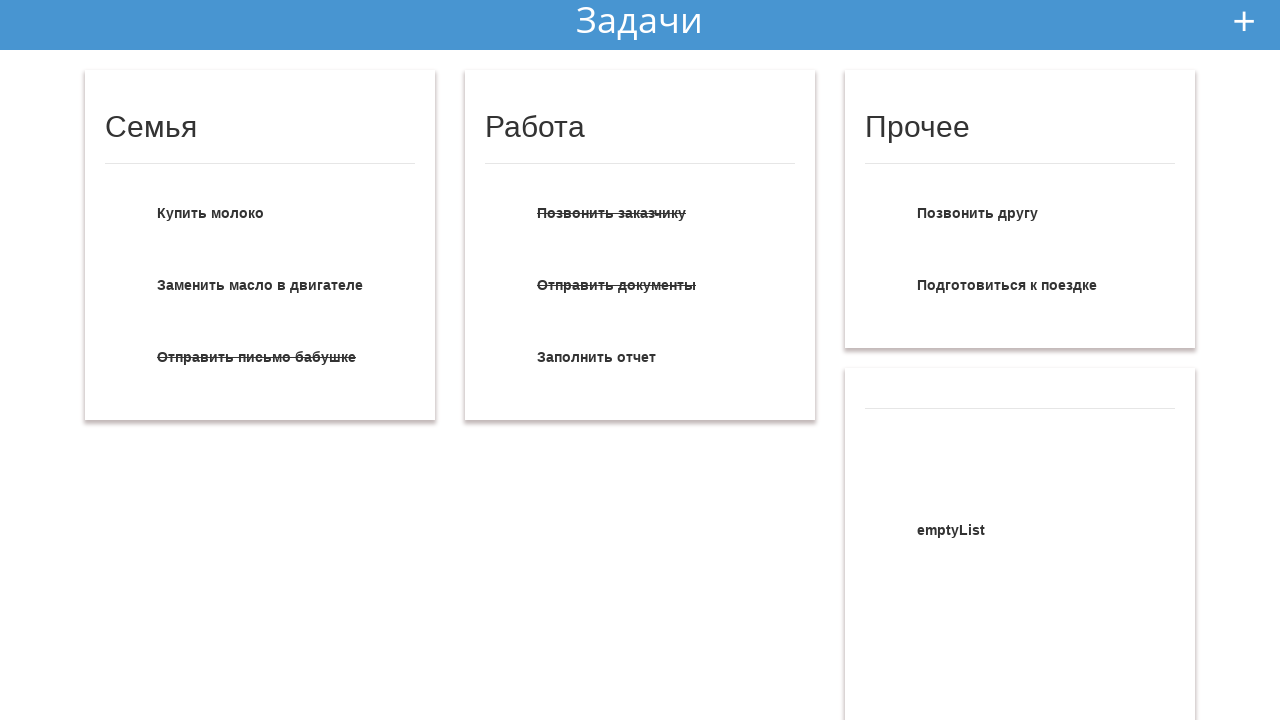

Verified that task 'A' was successfully added to category '1'
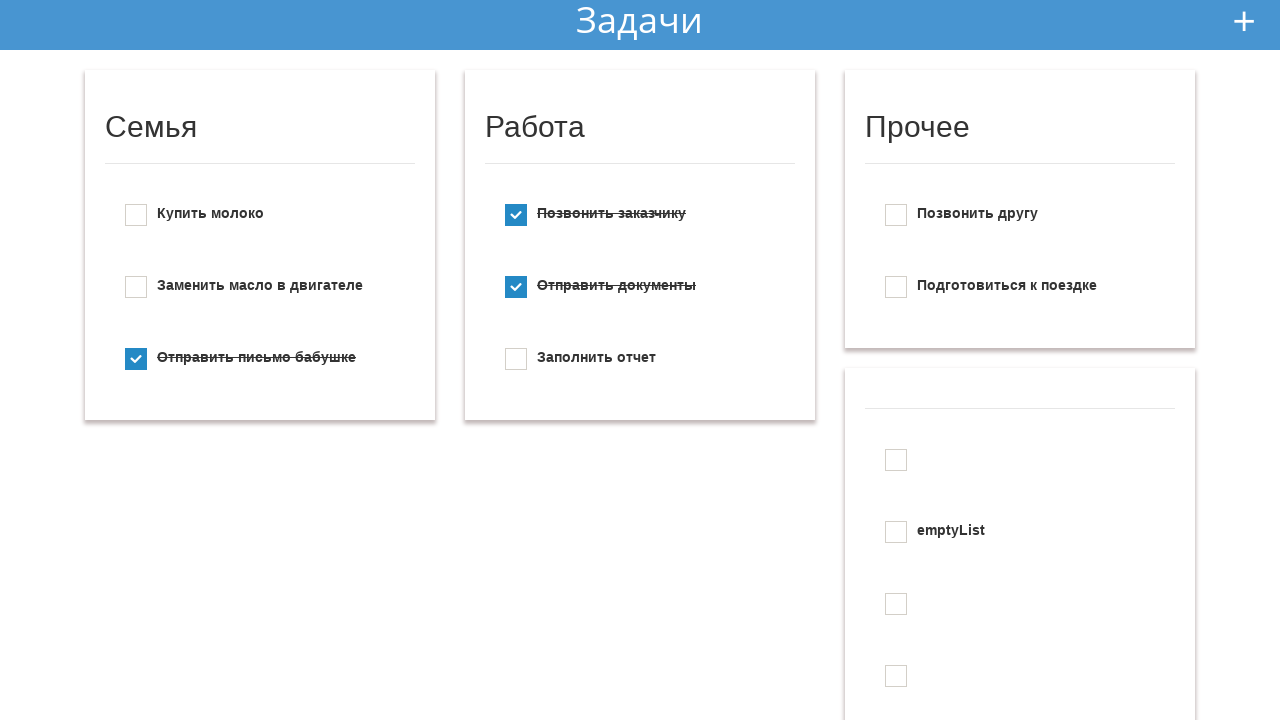

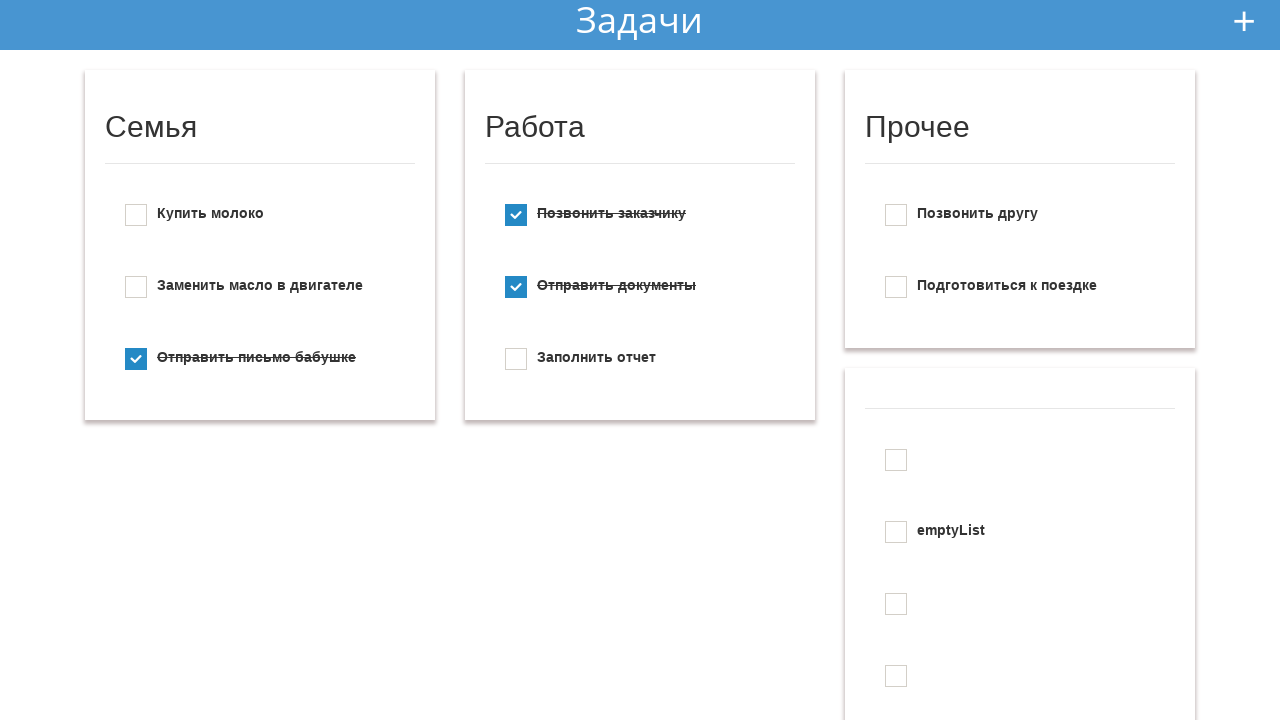